Tests dropdown selection functionality on a trial signup form by selecting country options (Argentina then Canada) from a dropdown menu without using the Select class, instead iterating through options and clicking the matching value.

Starting URL: https://www.orangehrm.com/orangehrm-30-day-trial/

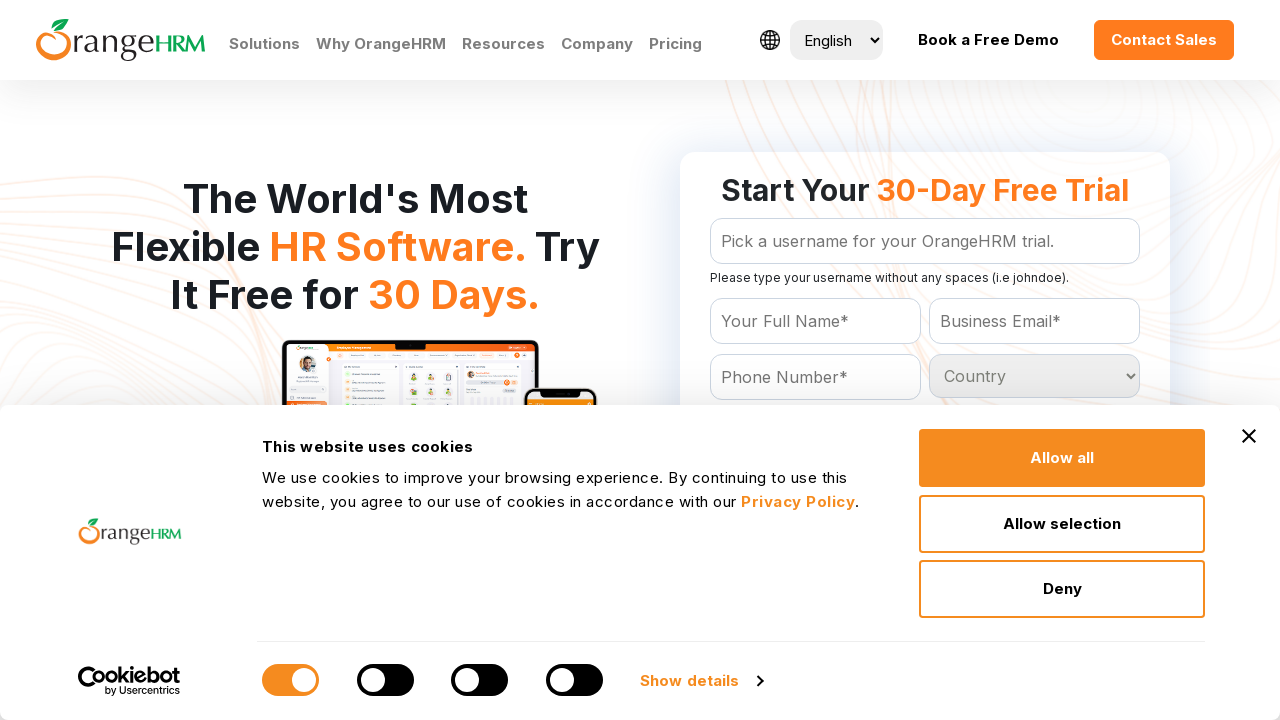

Country dropdown selector loaded
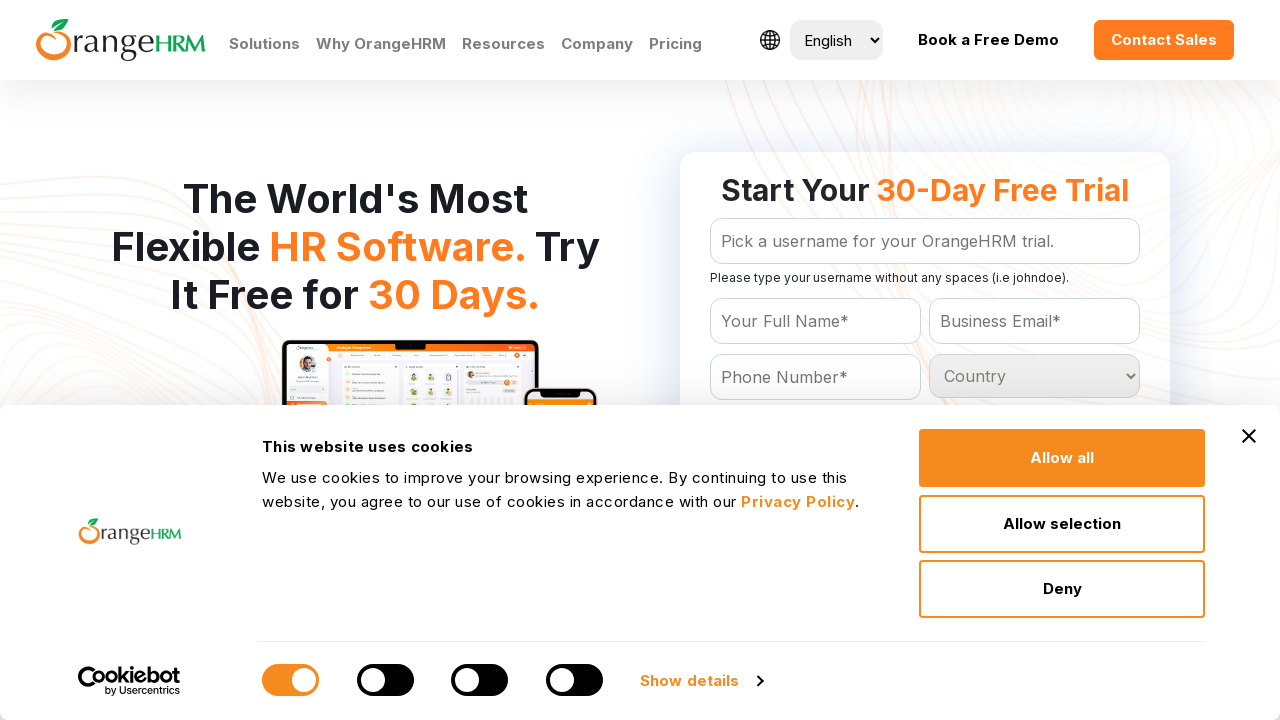

Selected 'Argentina' from country dropdown on select#Form_getForm_Country
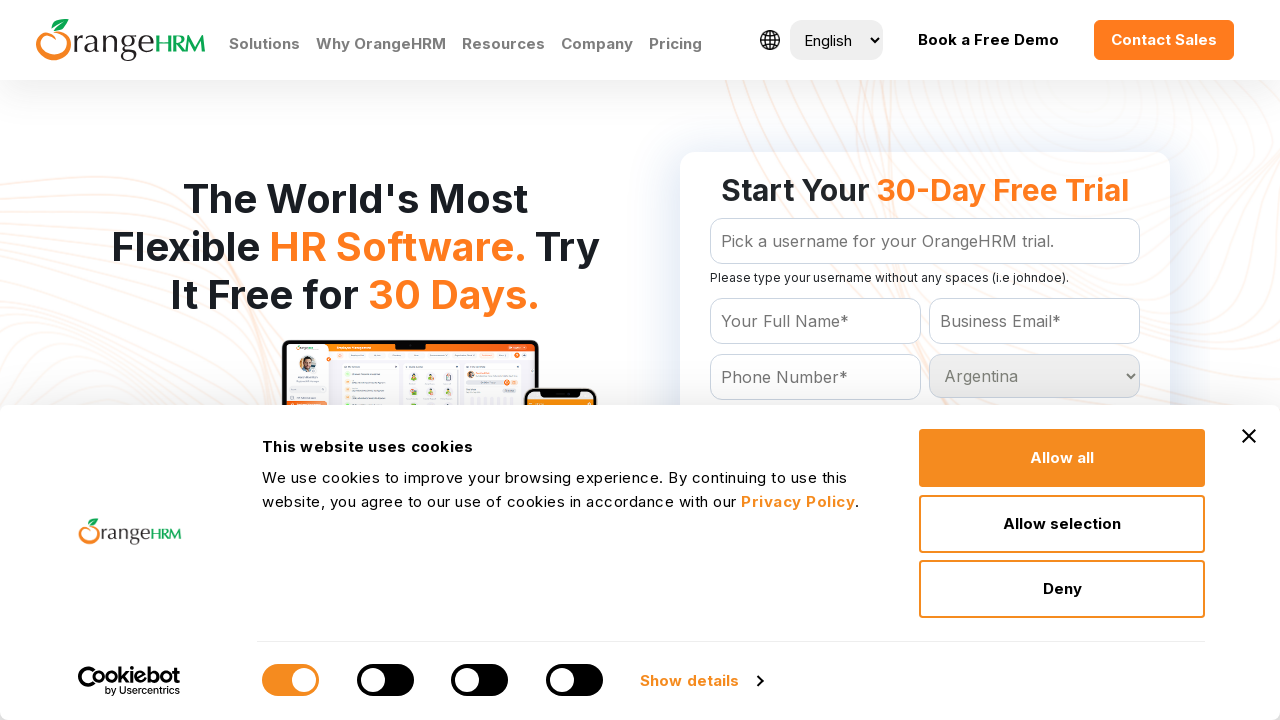

Waited 2000ms between dropdown selections
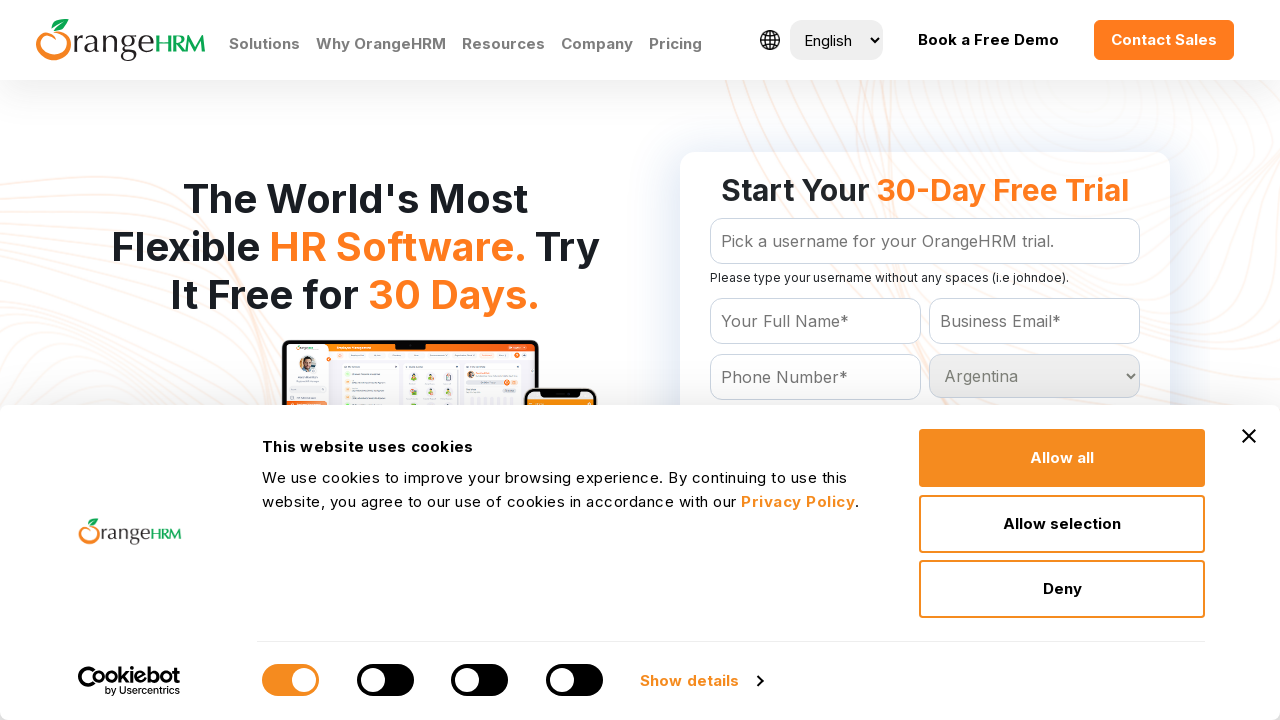

Selected 'Canada' from country dropdown on select#Form_getForm_Country
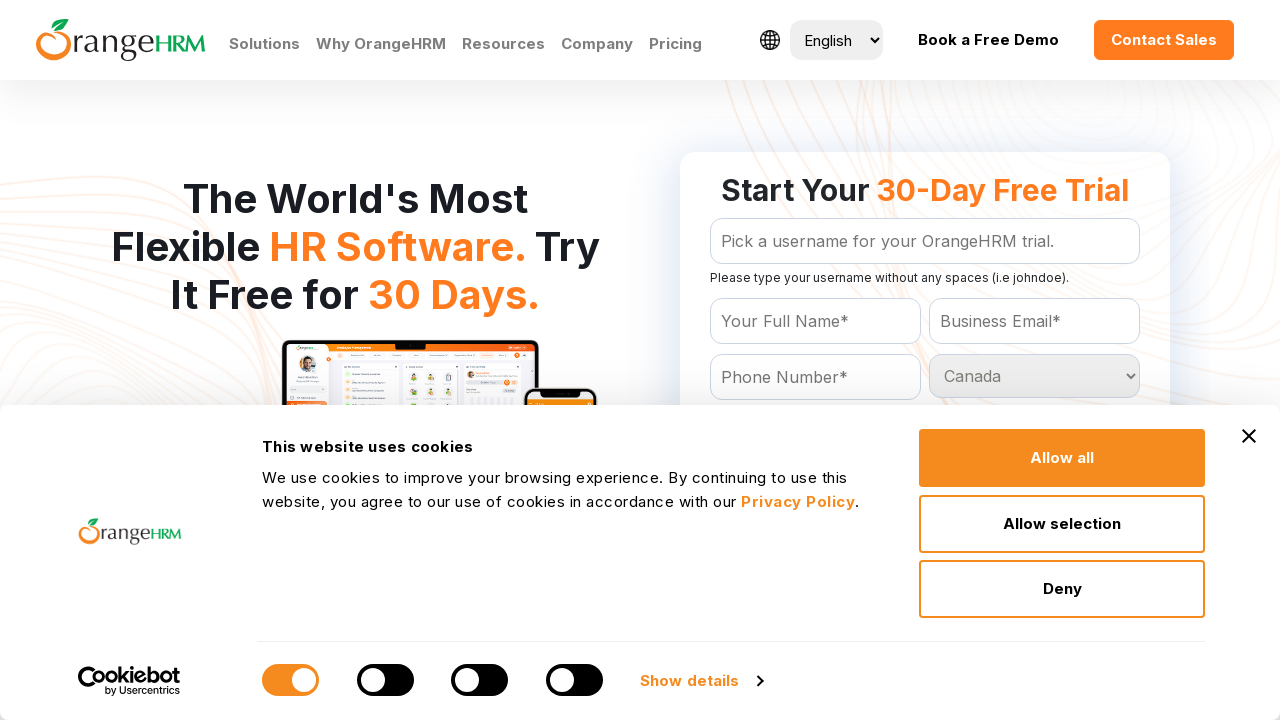

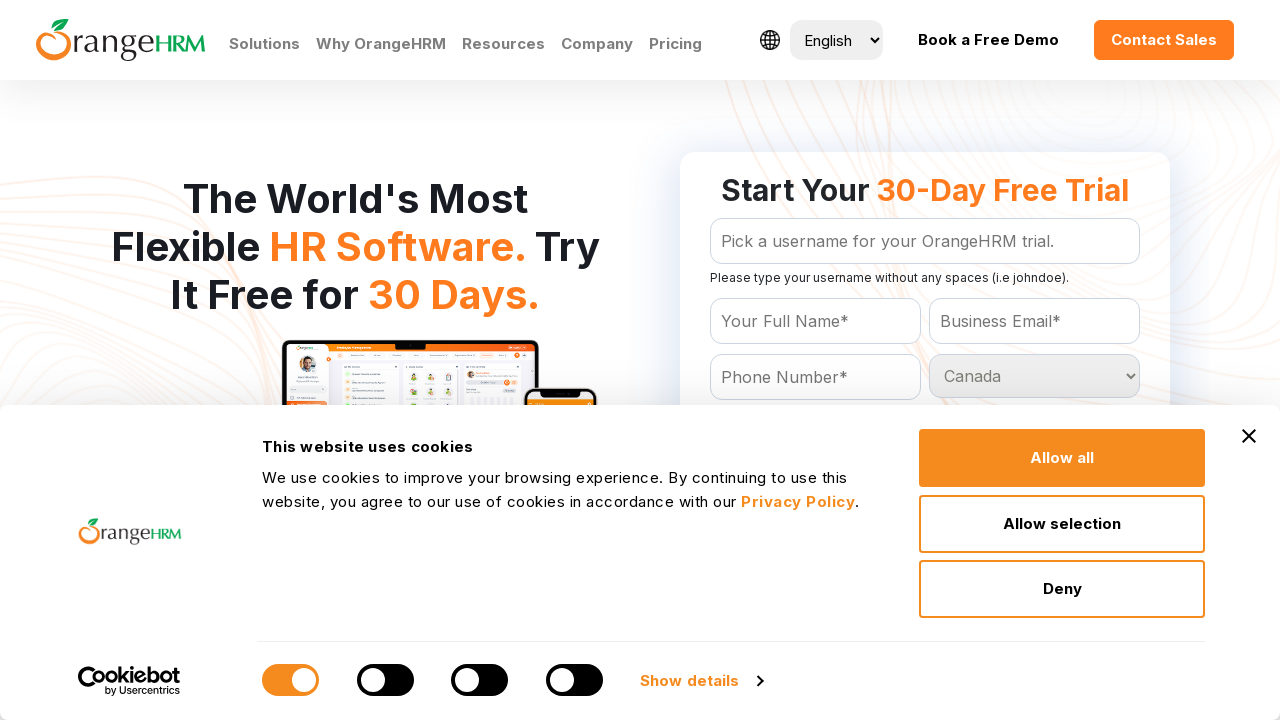